Reloads the page to verify external resources load properly without major errors

Starting URL: https://pinoypetplan.com/telemedicine-in-philippine-veterinary-care-bridging-the-gap-for-pets-in-need/

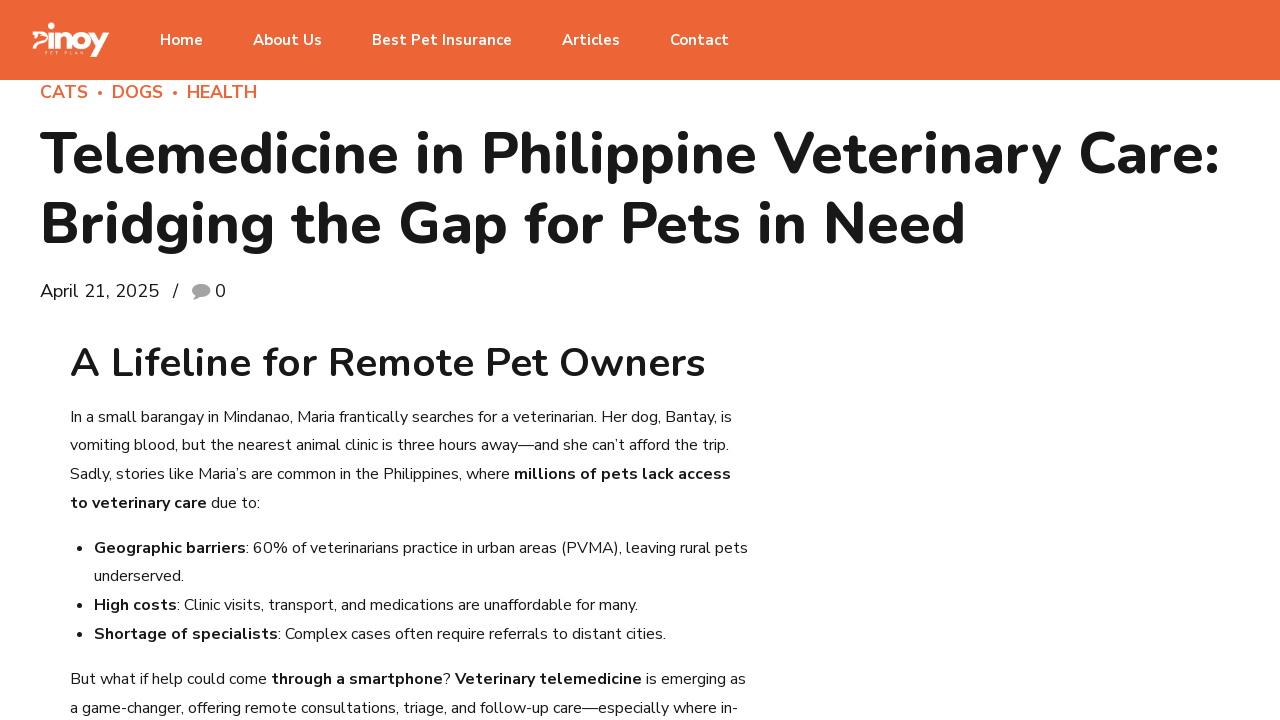

Waited for page to reach network idle state after initial load
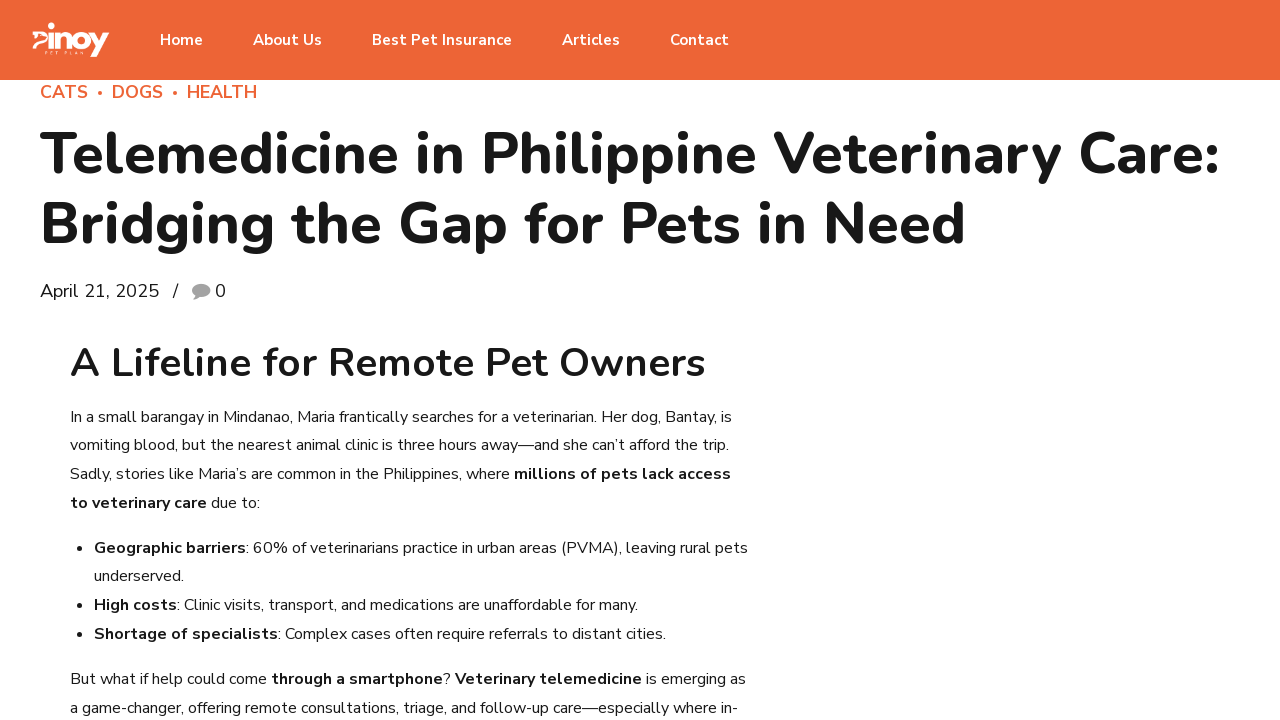

Reloaded the page to verify external resources load properly
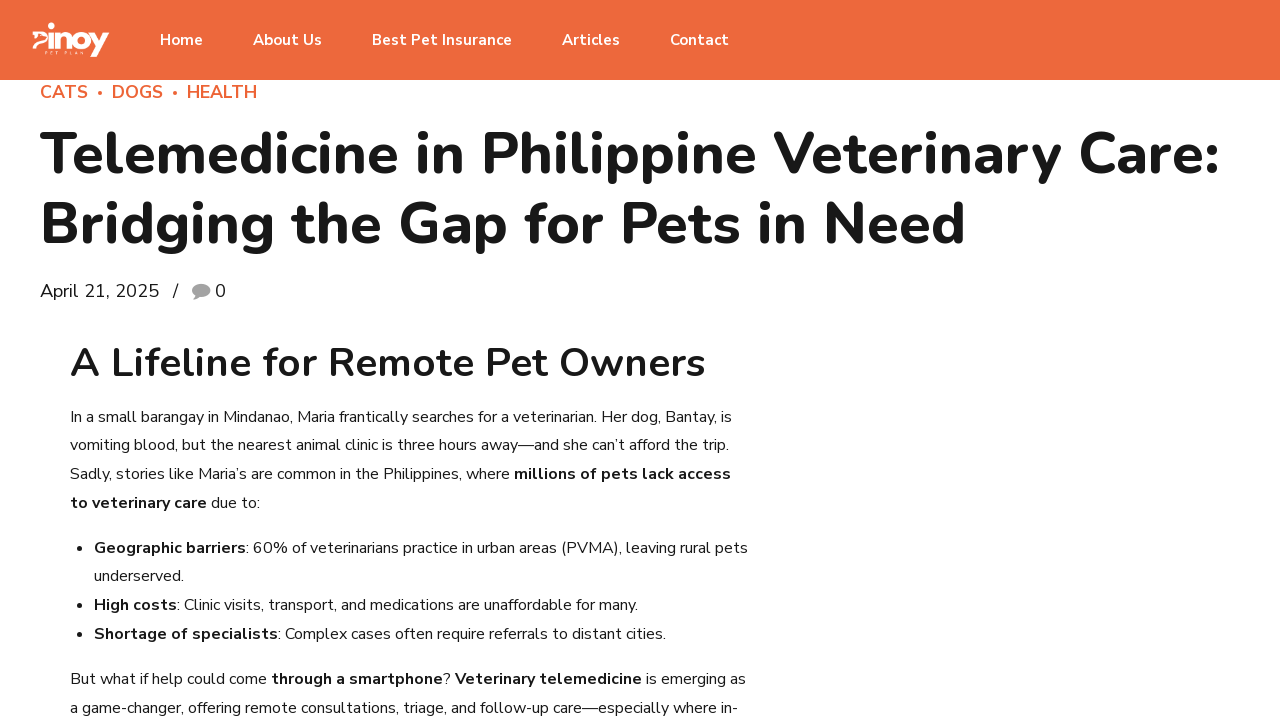

Waited for page to reach network idle state after reload - external resources loaded successfully
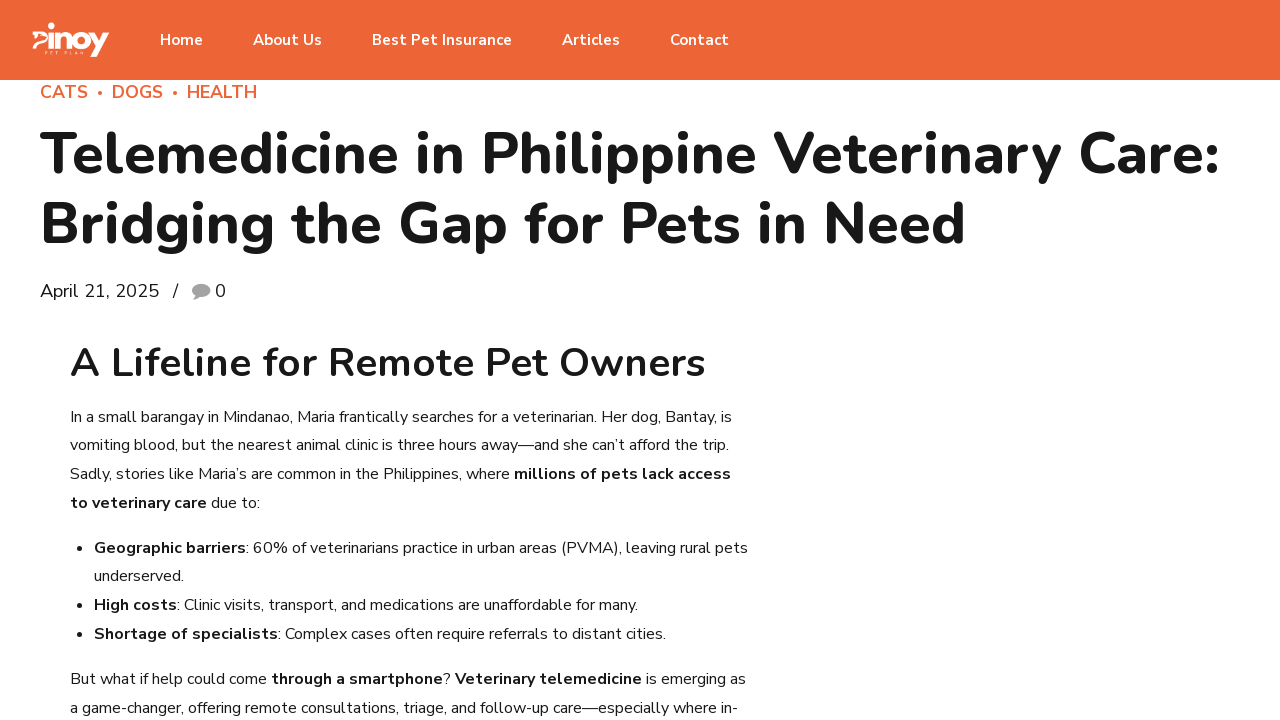

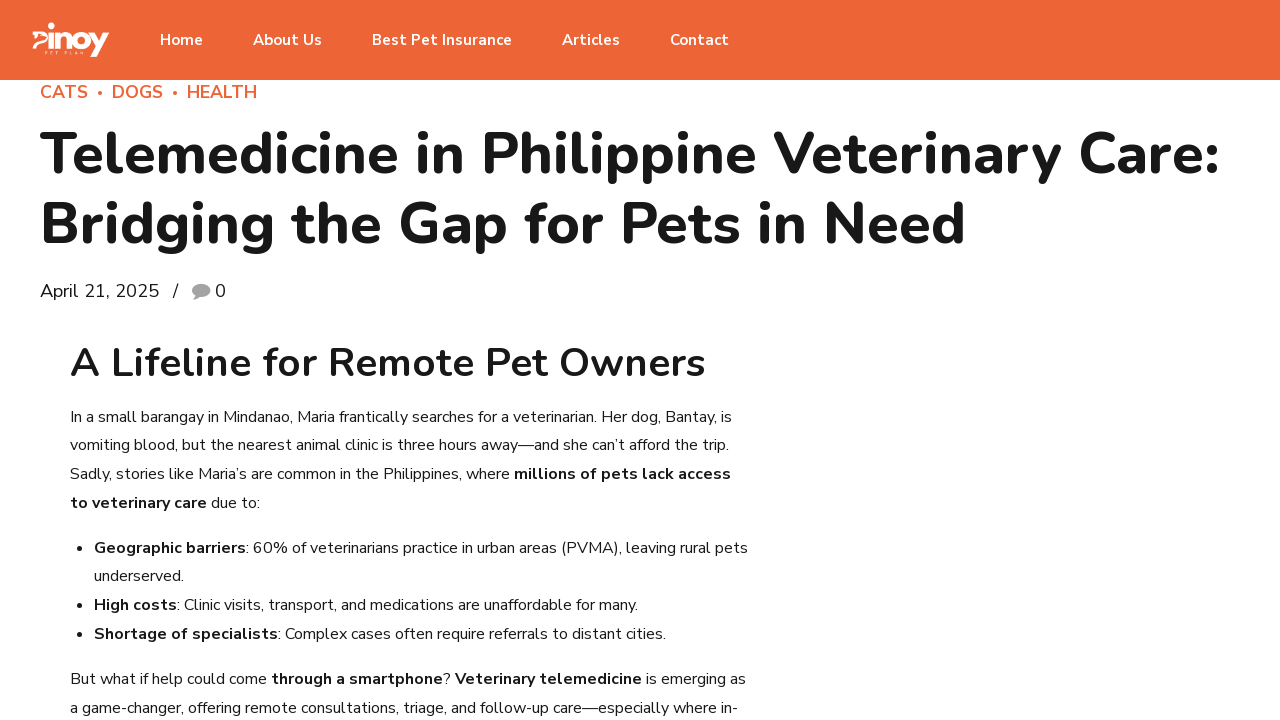